Tests a waiting scenario where a button becomes clickable after a delay, clicks the verify button, and confirms a success message is displayed

Starting URL: http://suninjuly.github.io/wait2.html

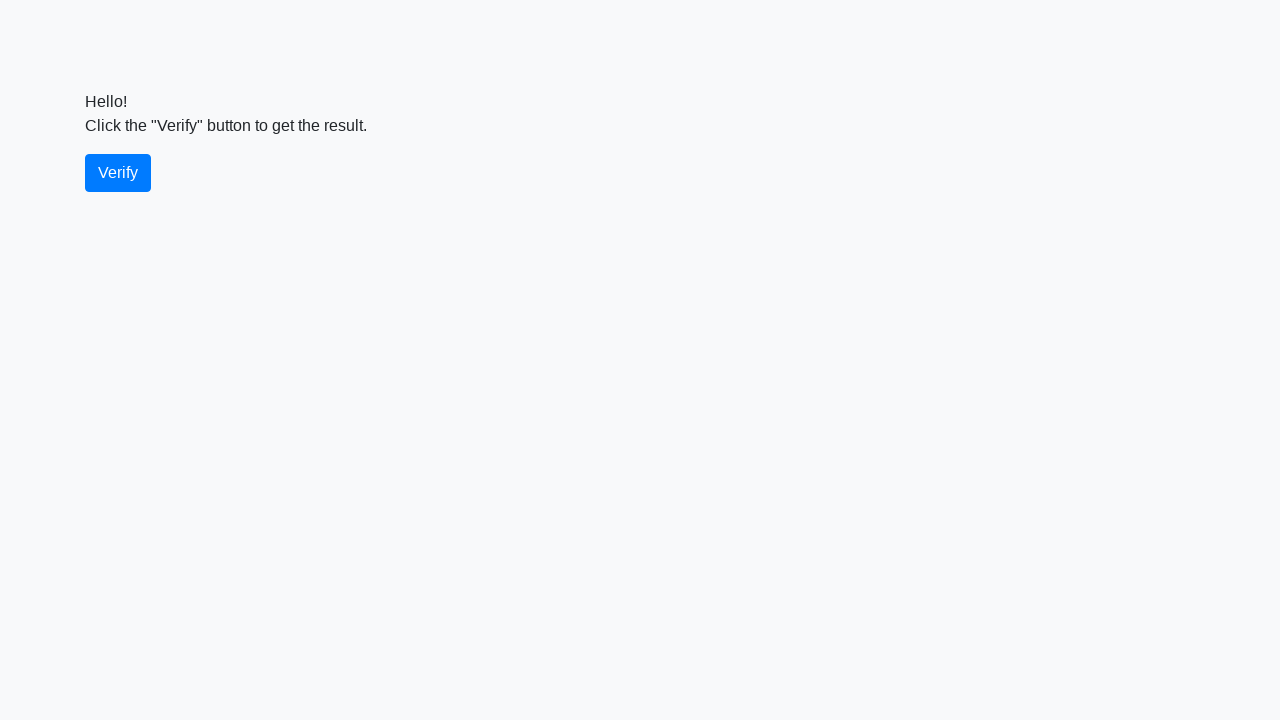

Verify button became visible
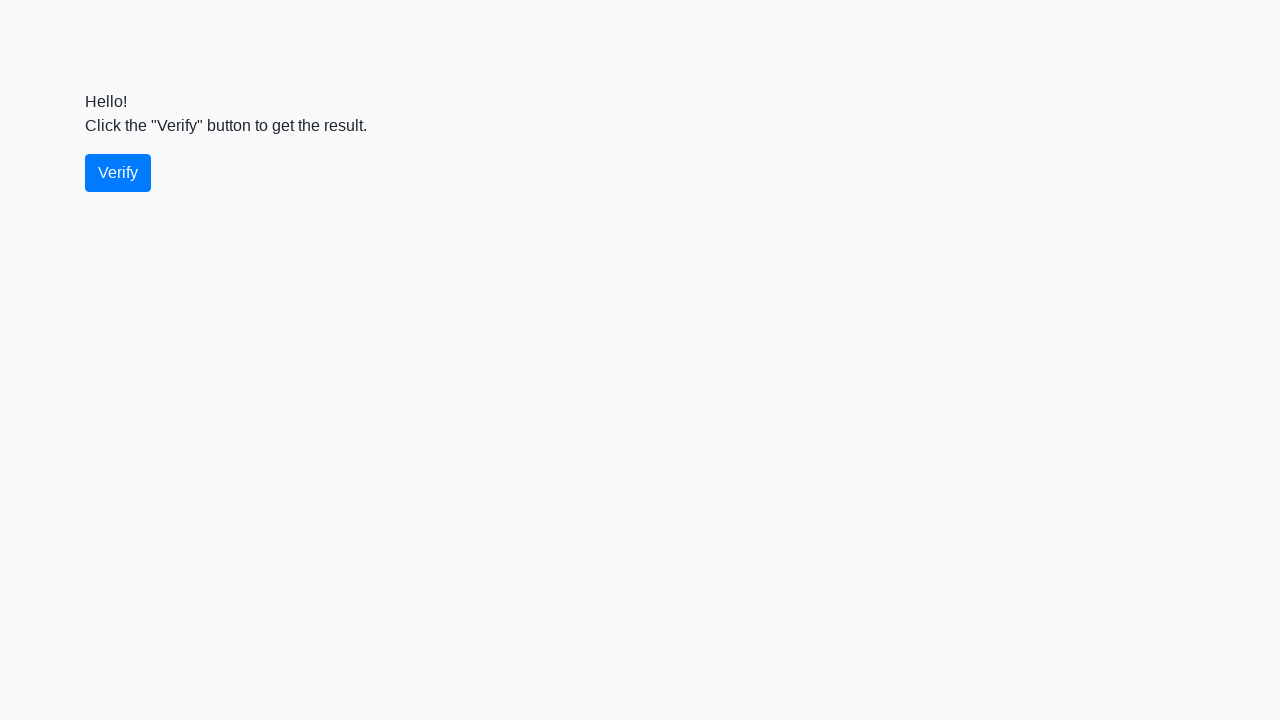

Clicked the verify button at (118, 173) on #verify
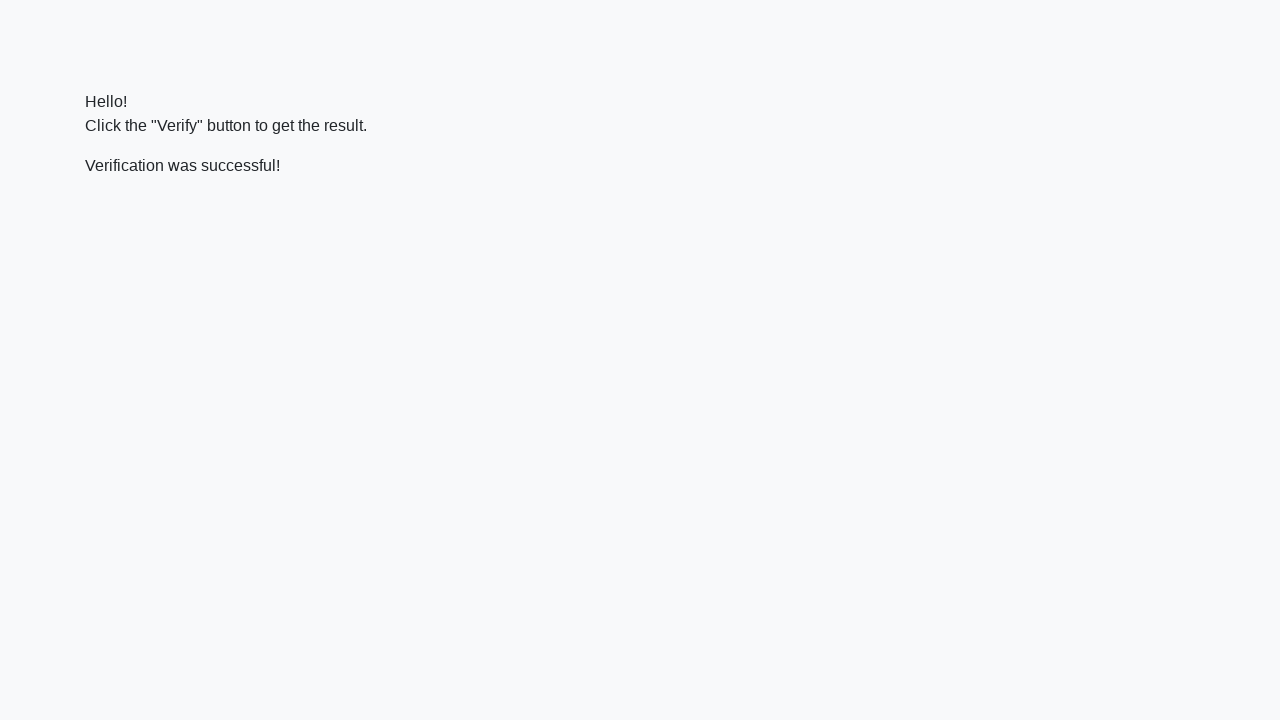

Success message appeared
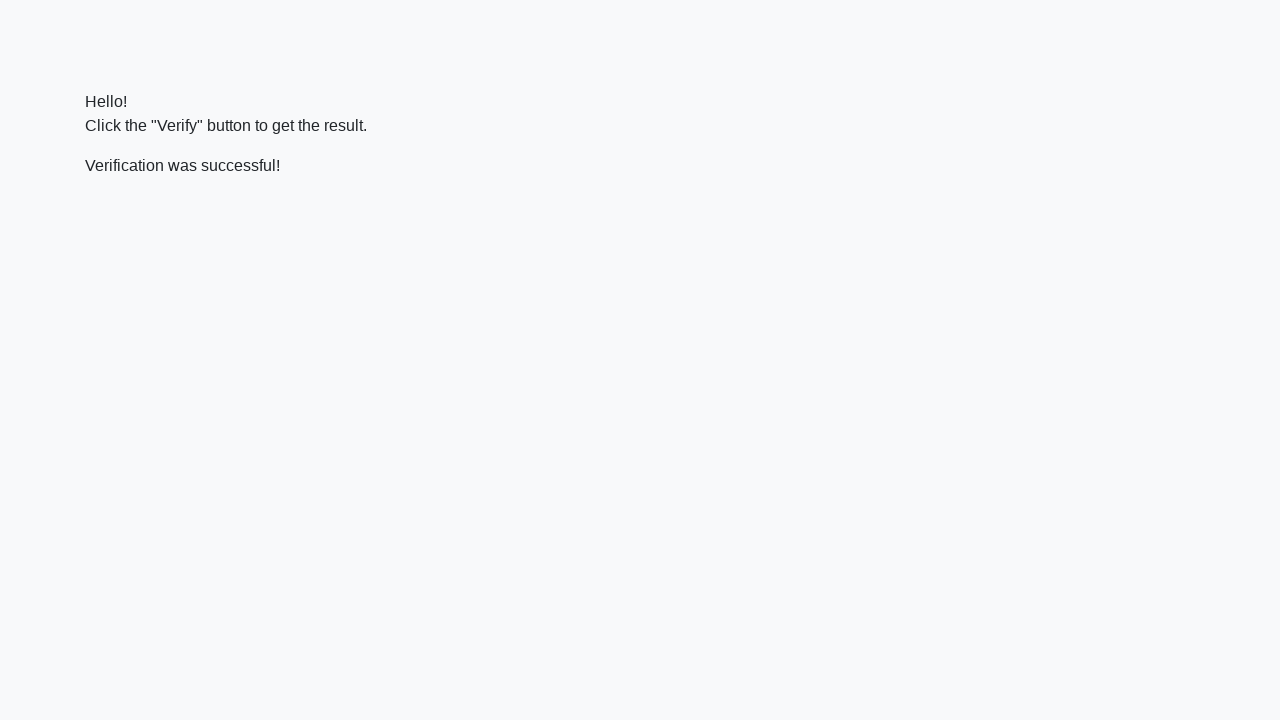

Verified success message contains 'successful'
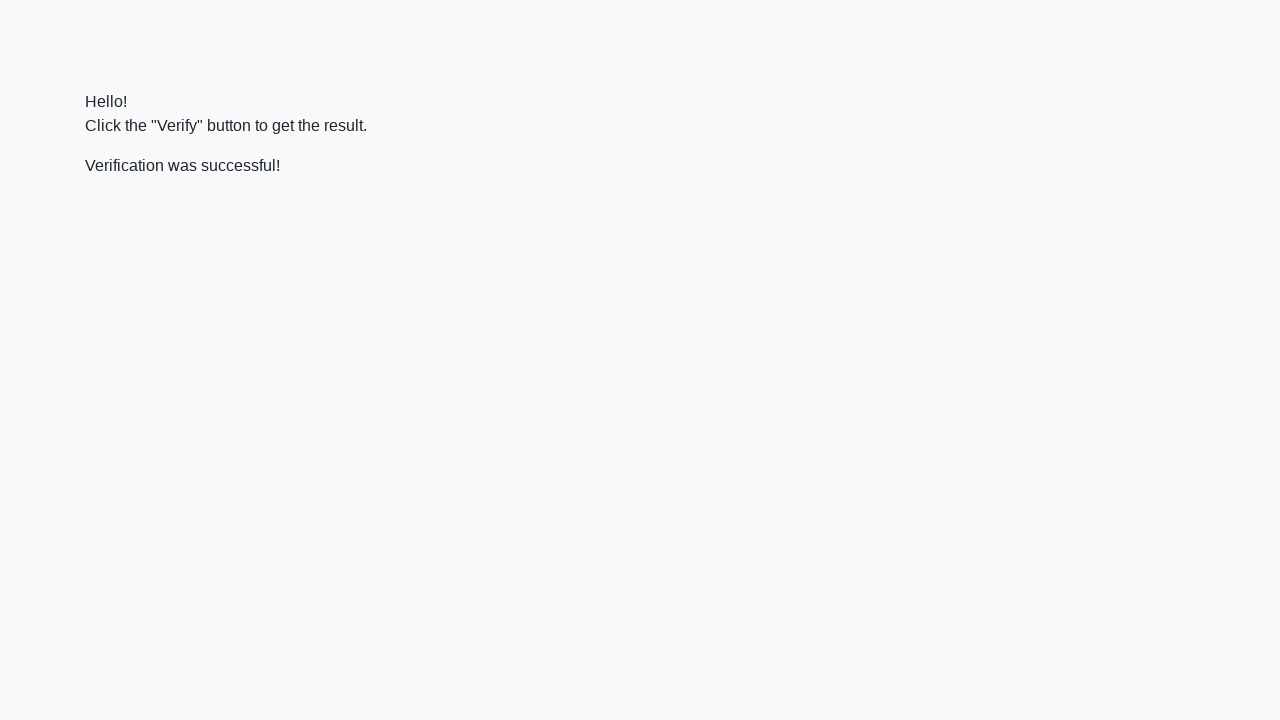

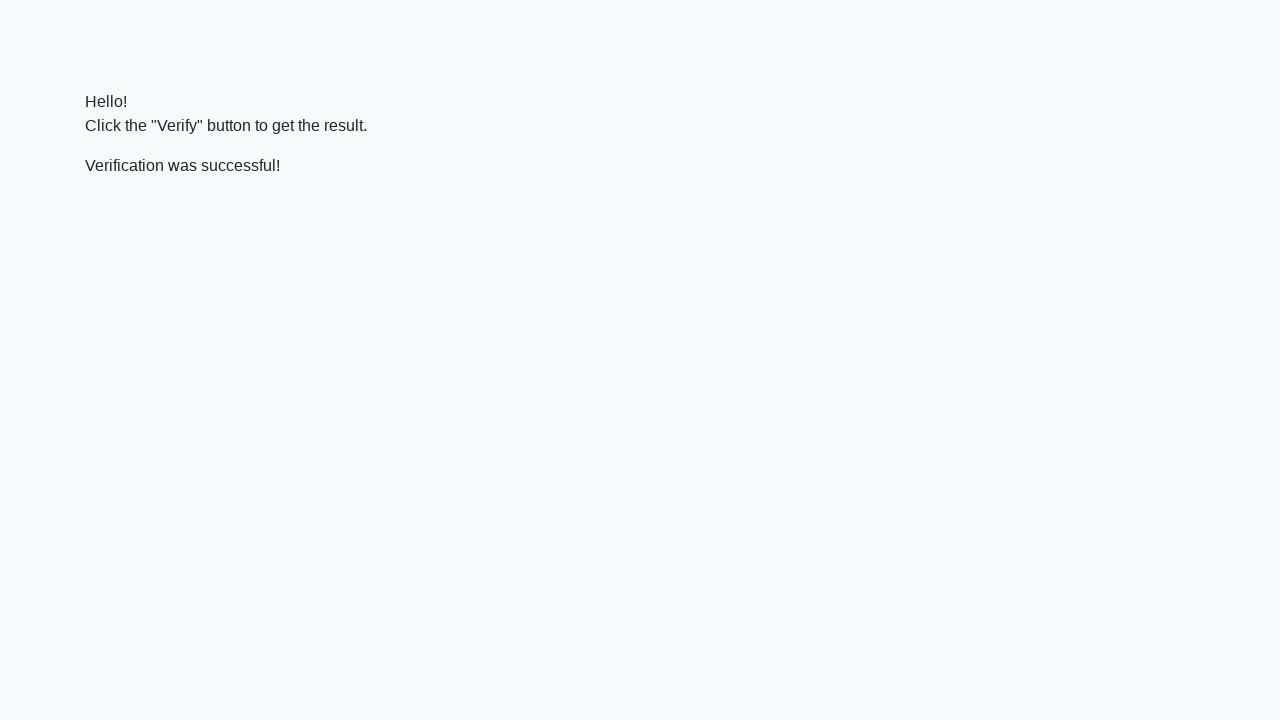